Tests adding multiple todo items to the TodoMVC app and verifies they appear in the list correctly

Starting URL: https://demo.playwright.dev/todomvc

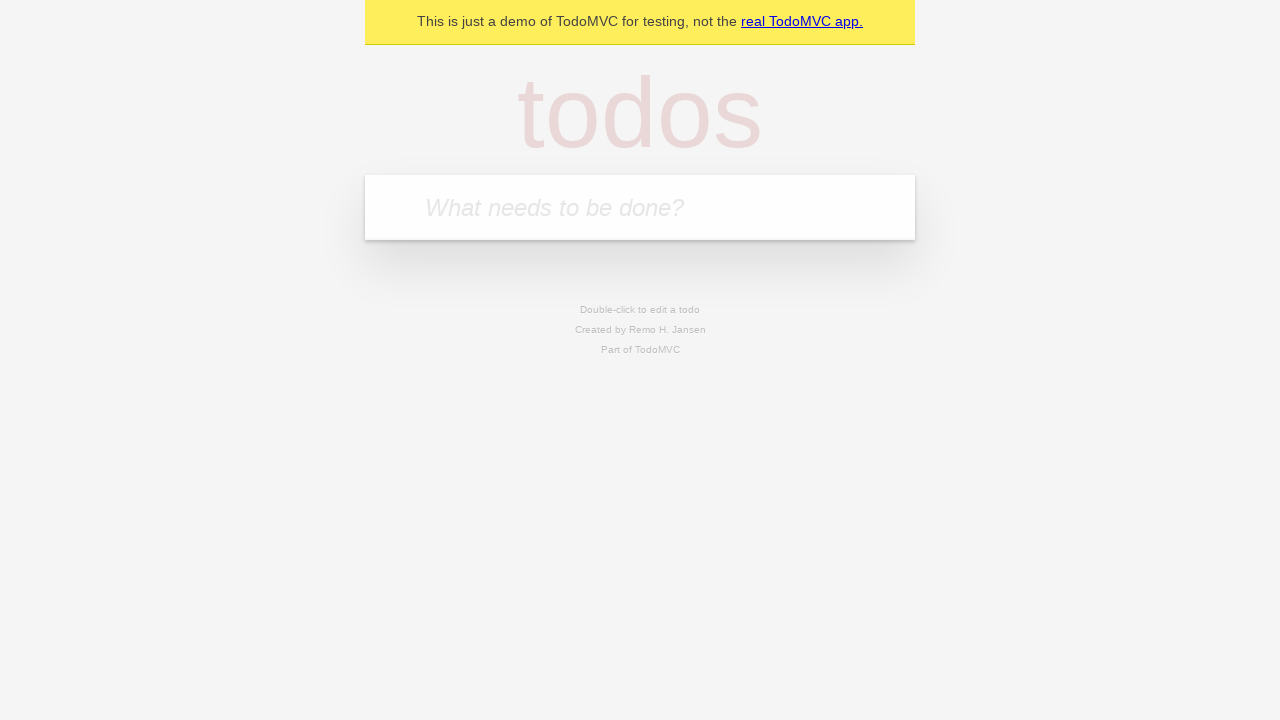

Filled new todo input with first item: 'Buy groceries for dinner' on .new-todo
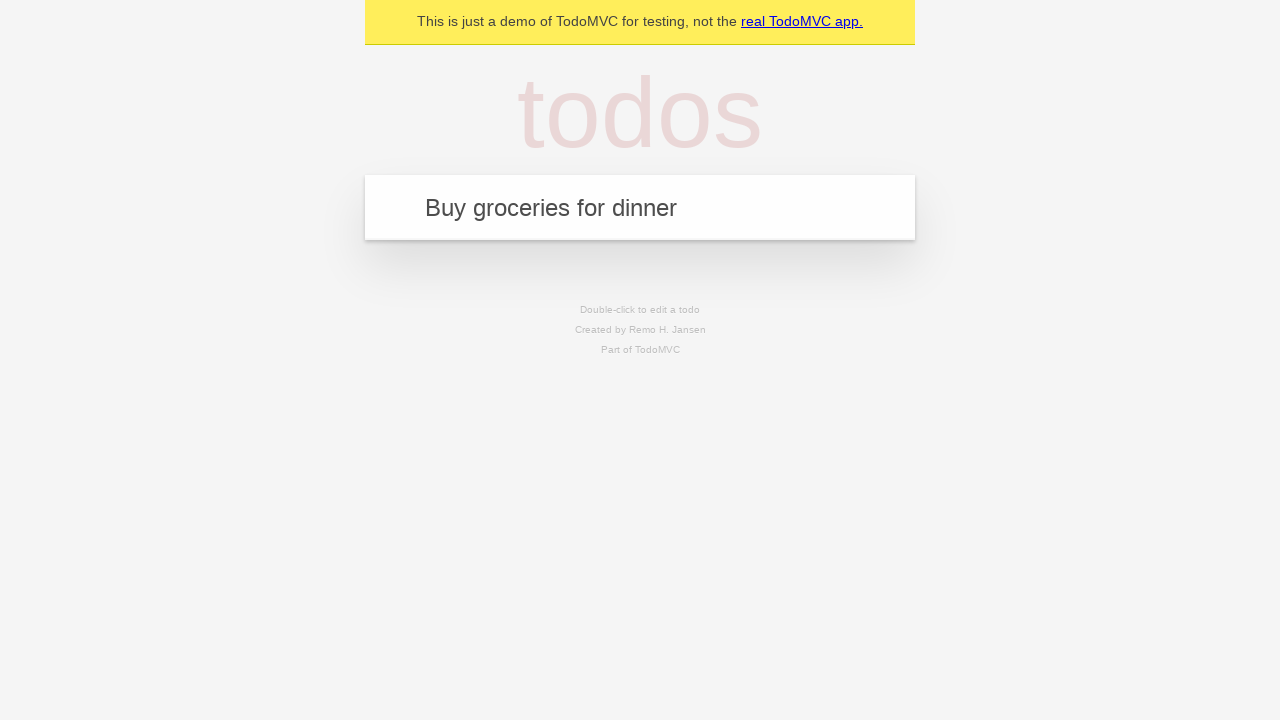

Pressed Enter to add first todo item on .new-todo
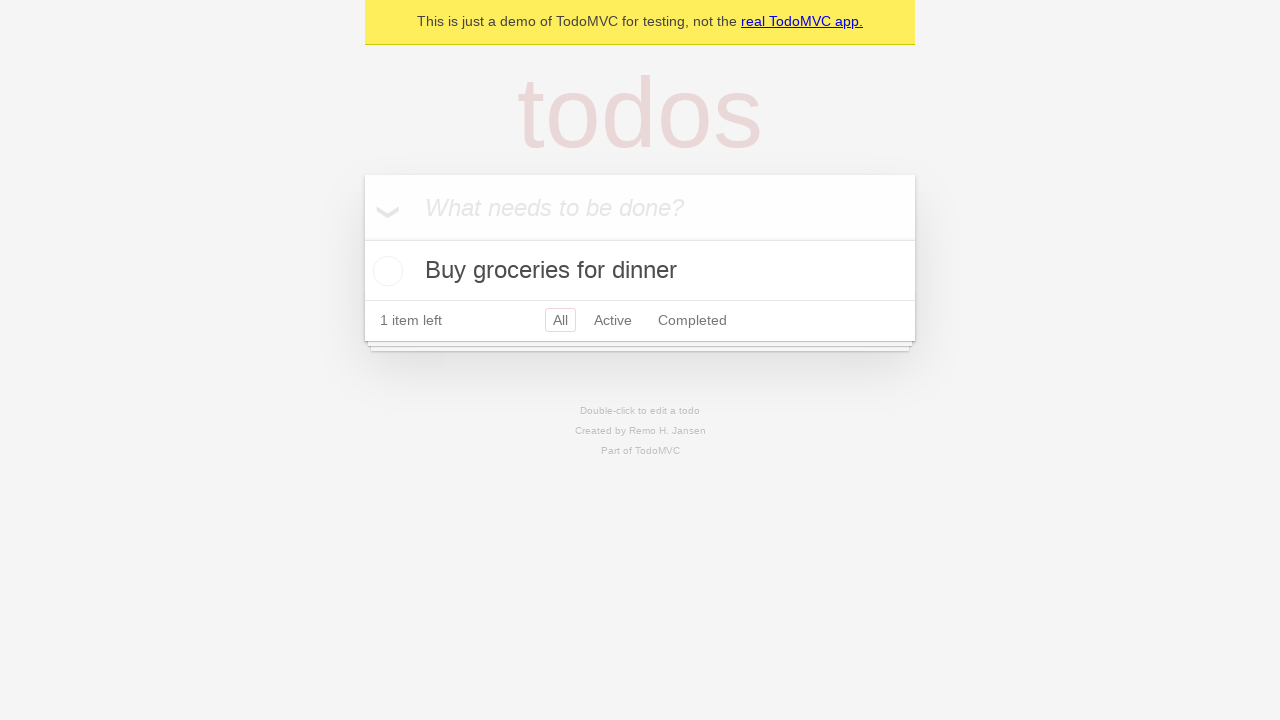

Waited for first todo item to appear in the list
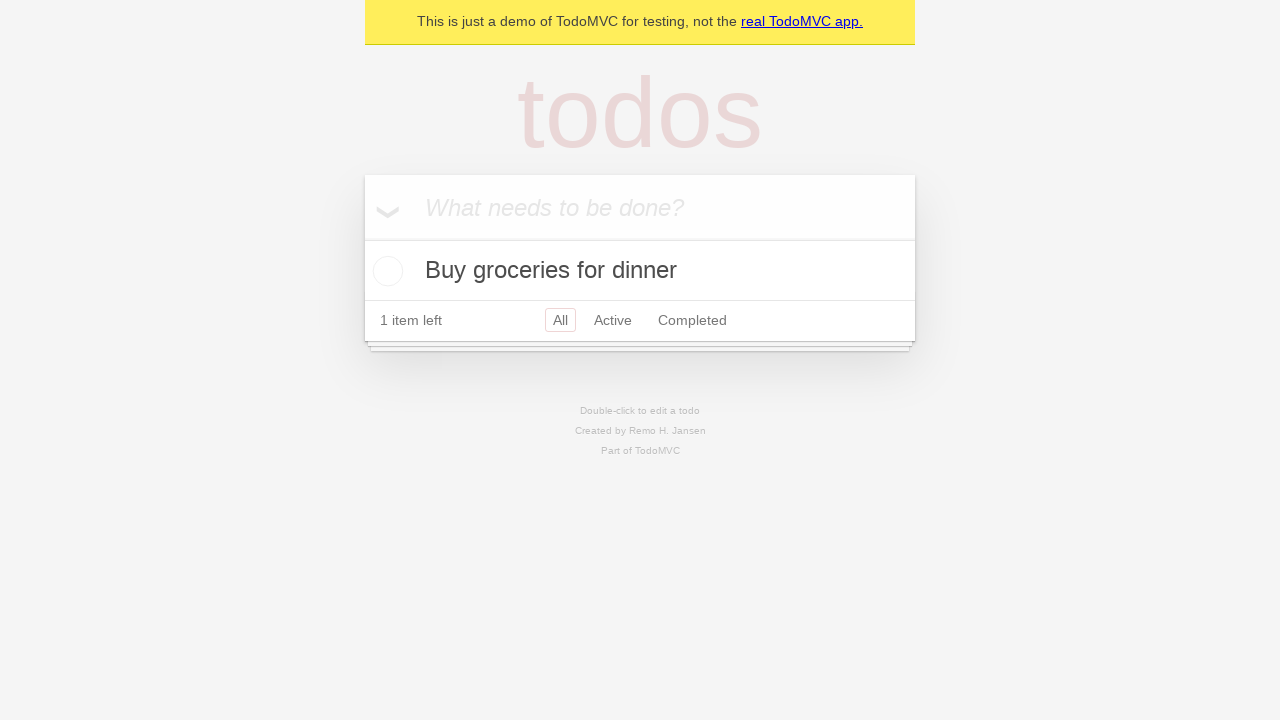

Located first todo item in the list
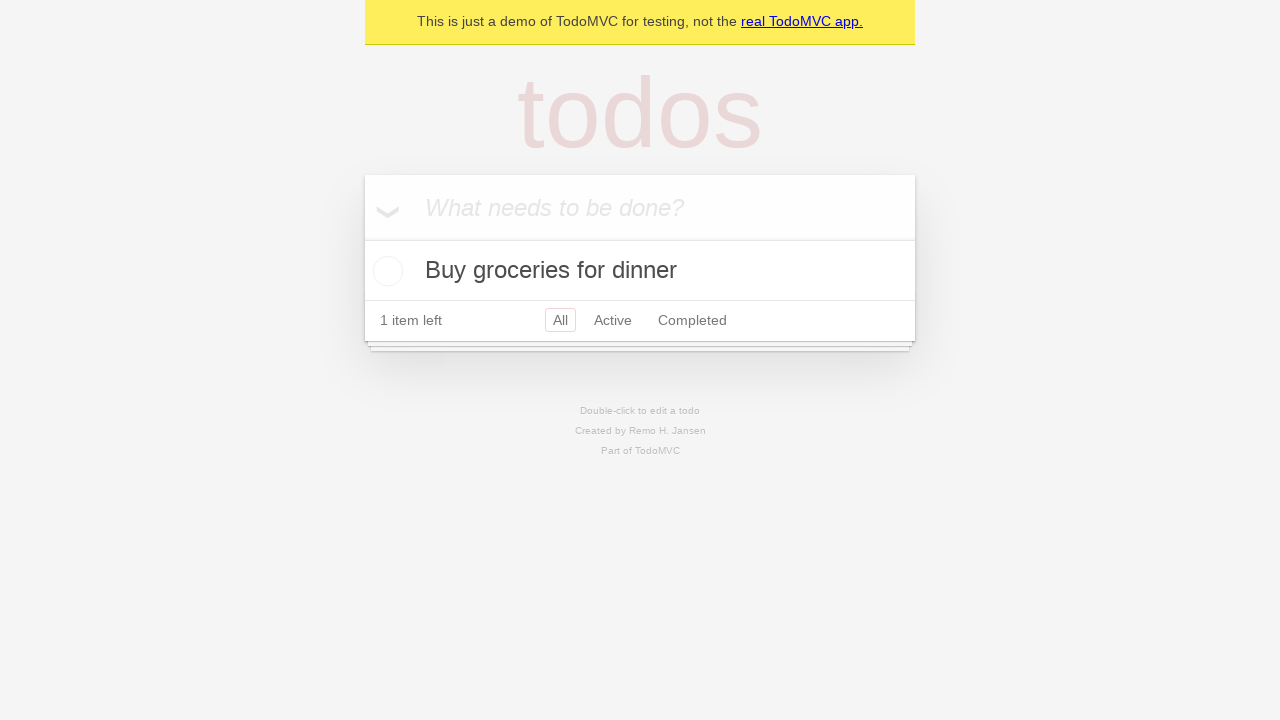

Verified first todo item text matches expected value
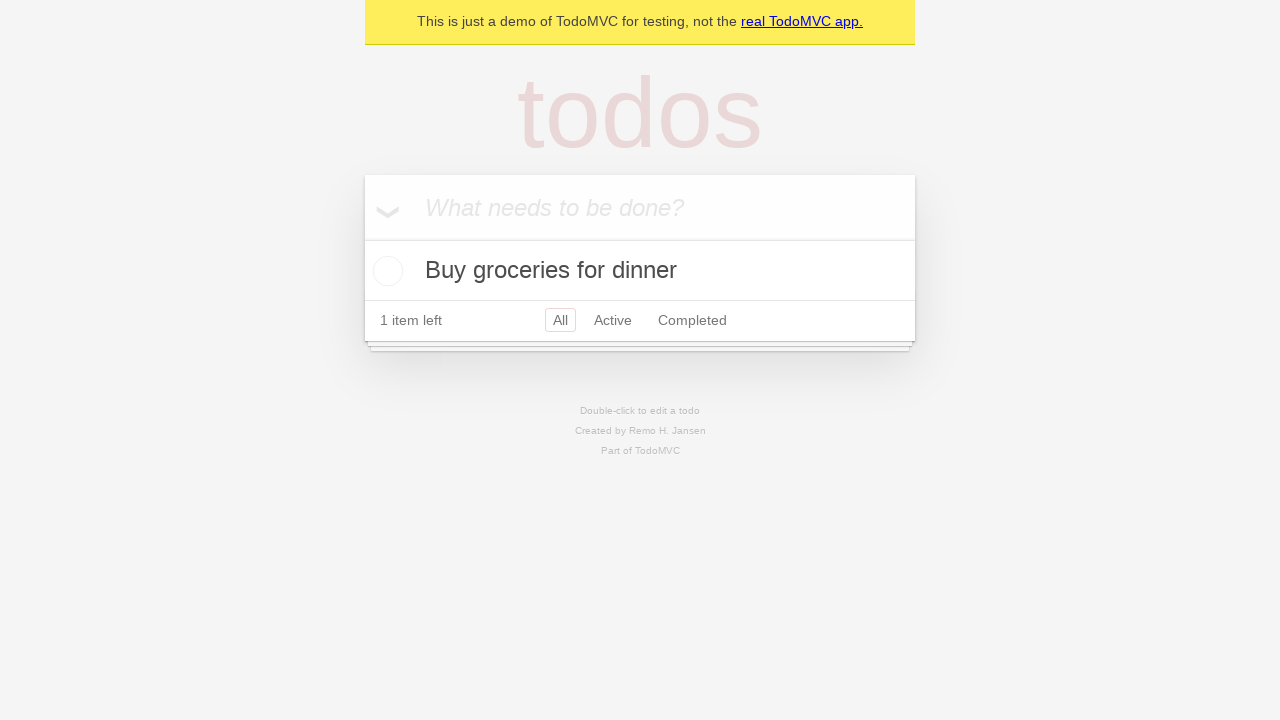

Filled new todo input with second item: 'Schedule dentist appointment' on .new-todo
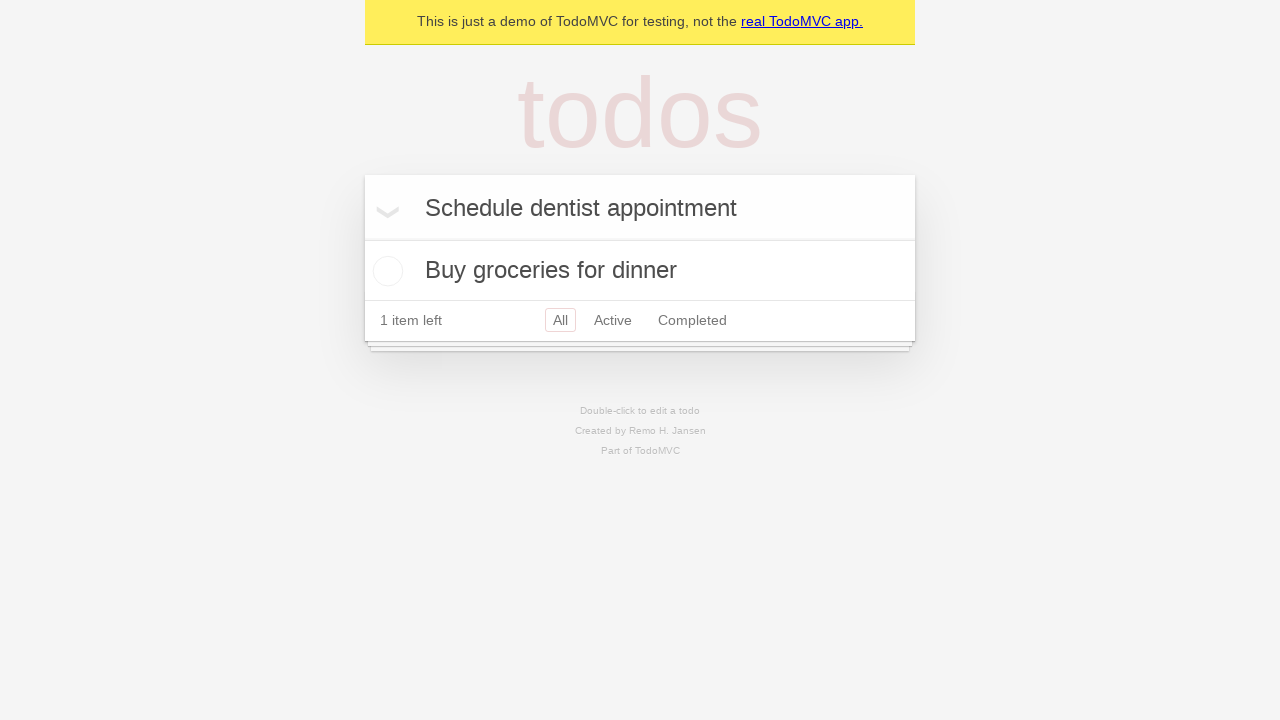

Pressed Enter to add second todo item on .new-todo
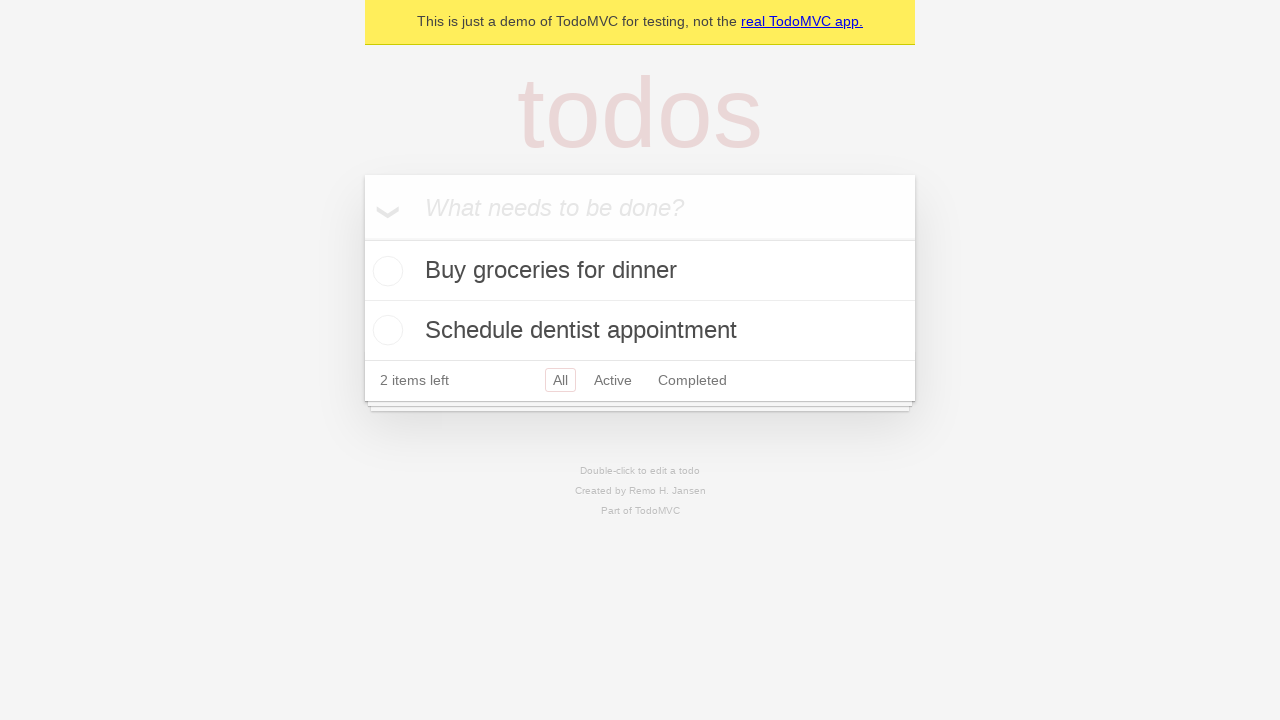

Retrieved all todo items from the list
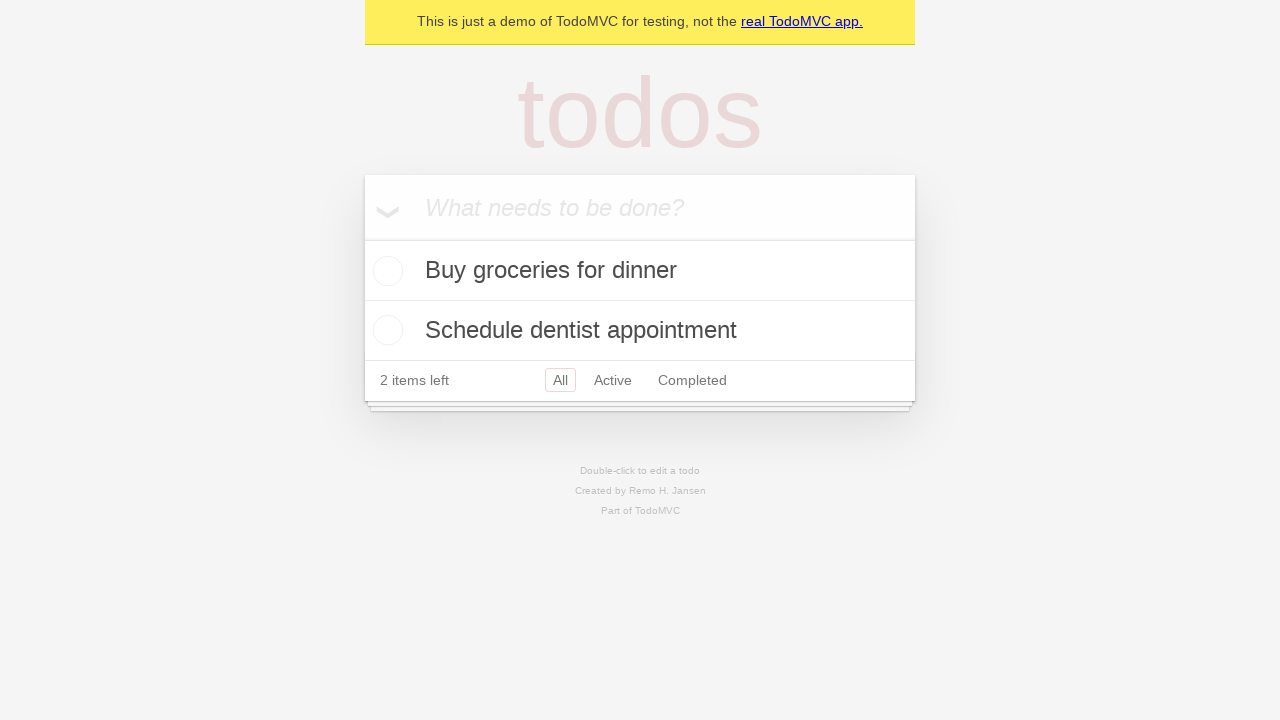

Verified both todo items appear in the list in correct order
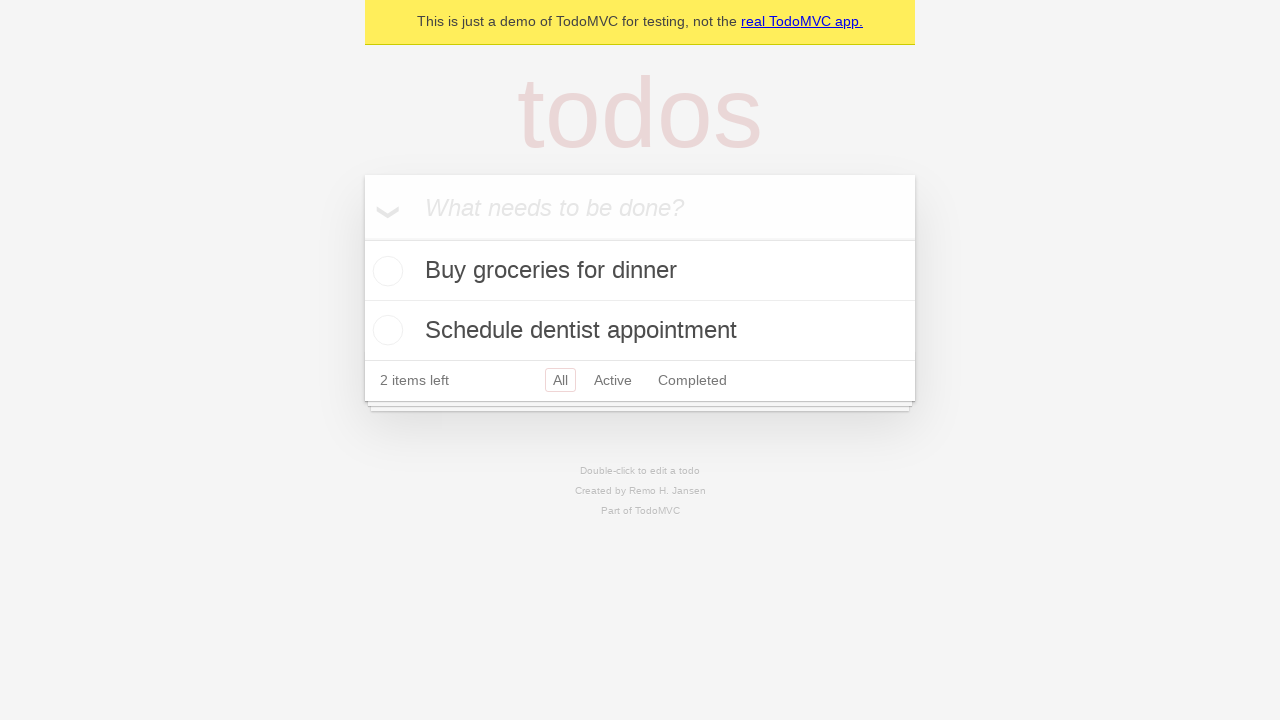

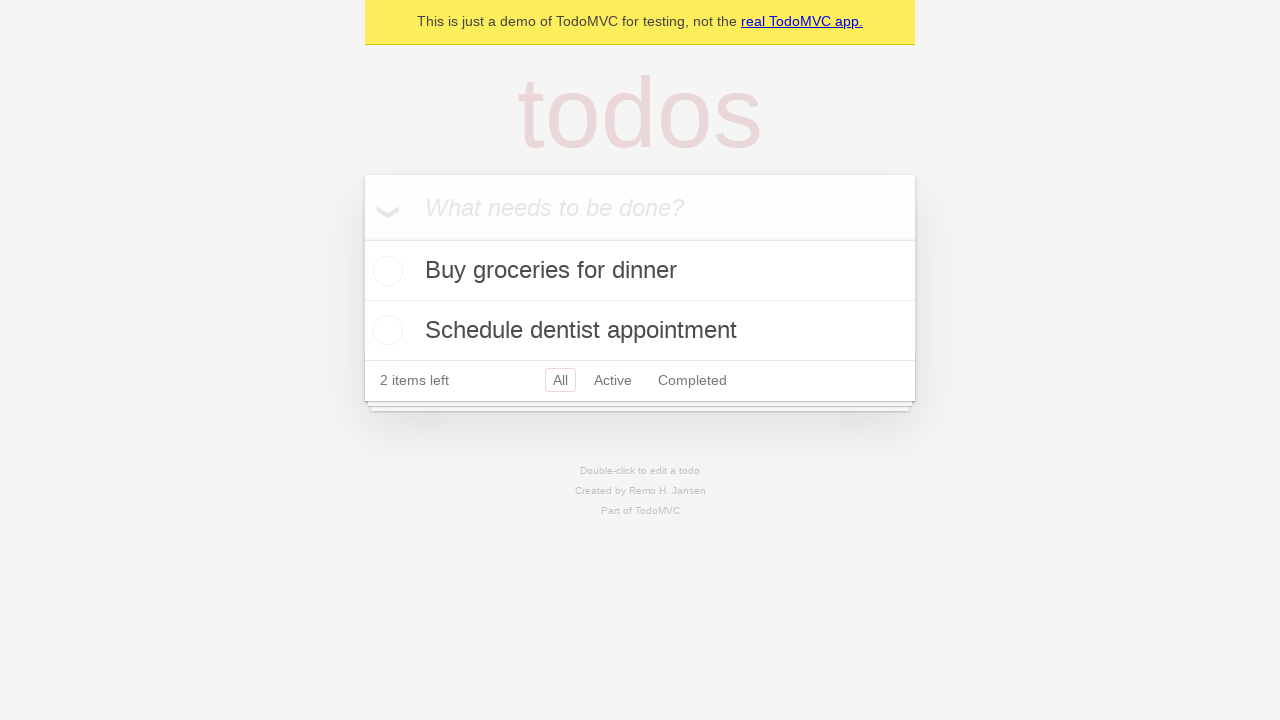